Navigates to a testing page - all interaction code is commented out, so this only loads the page

Starting URL: https://www.testandquiz.com/selenium/testing.html

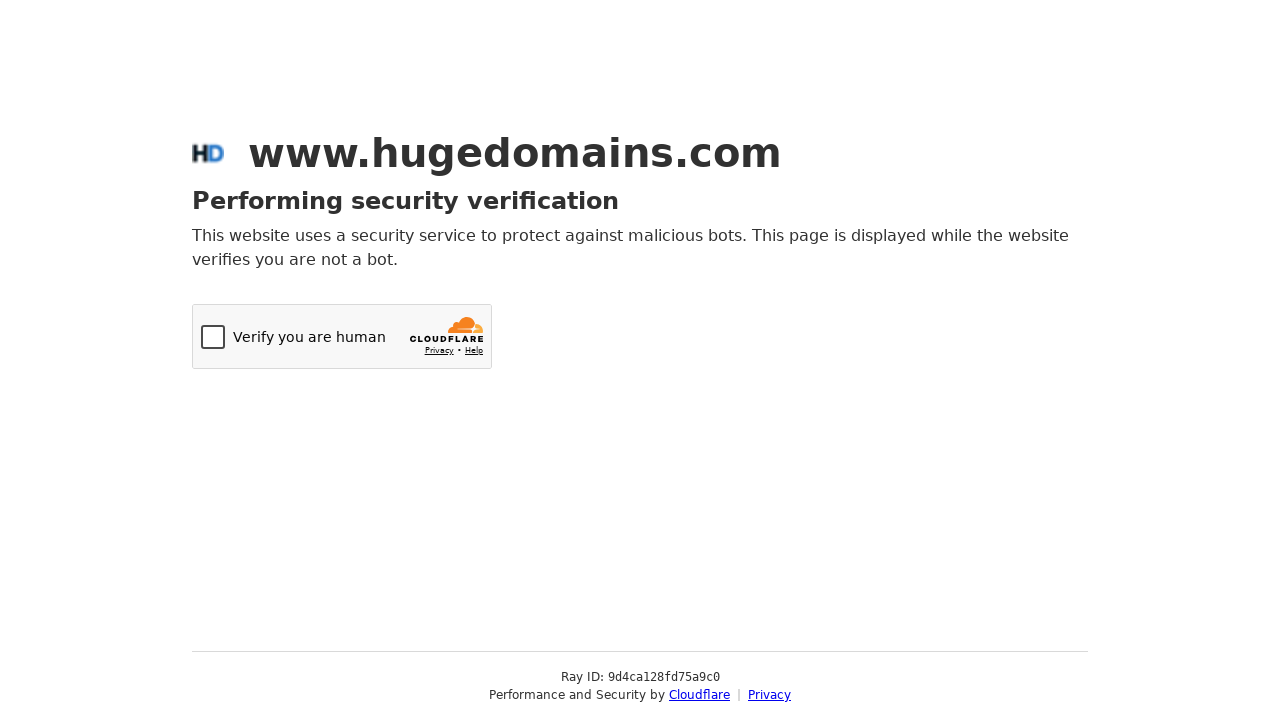

Navigated to testing page
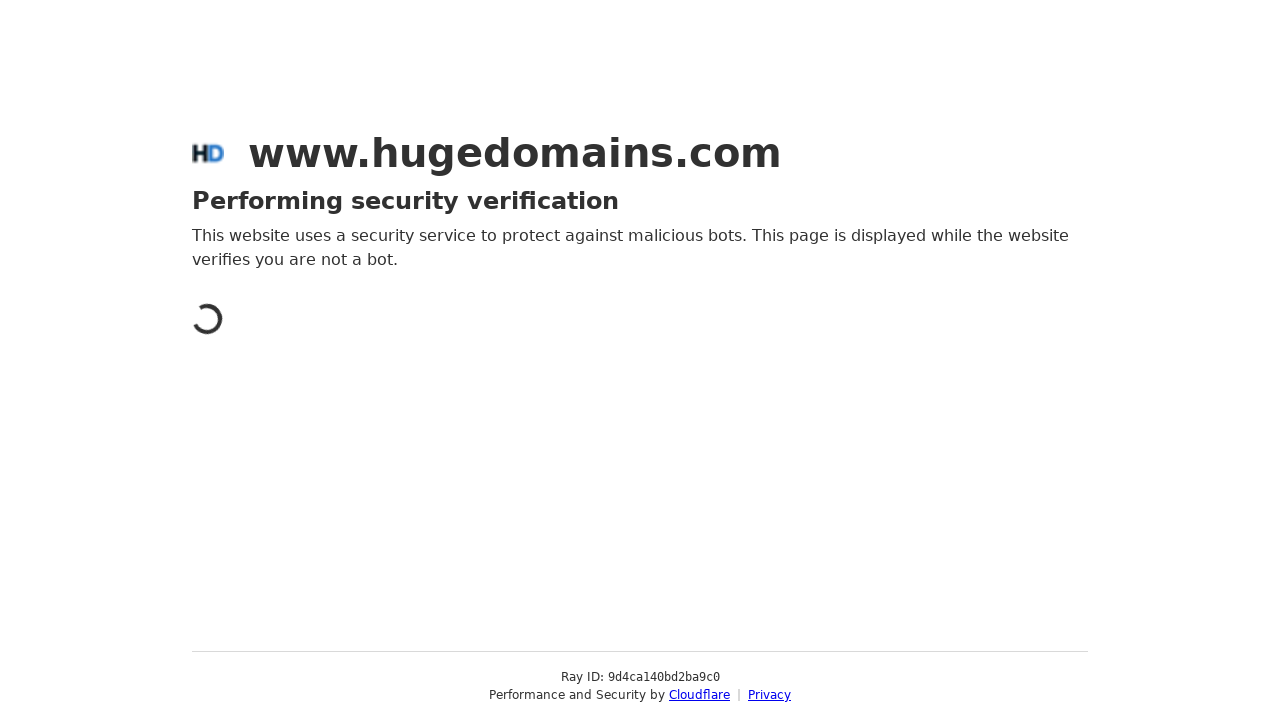

Page loaded (domcontentloaded state reached)
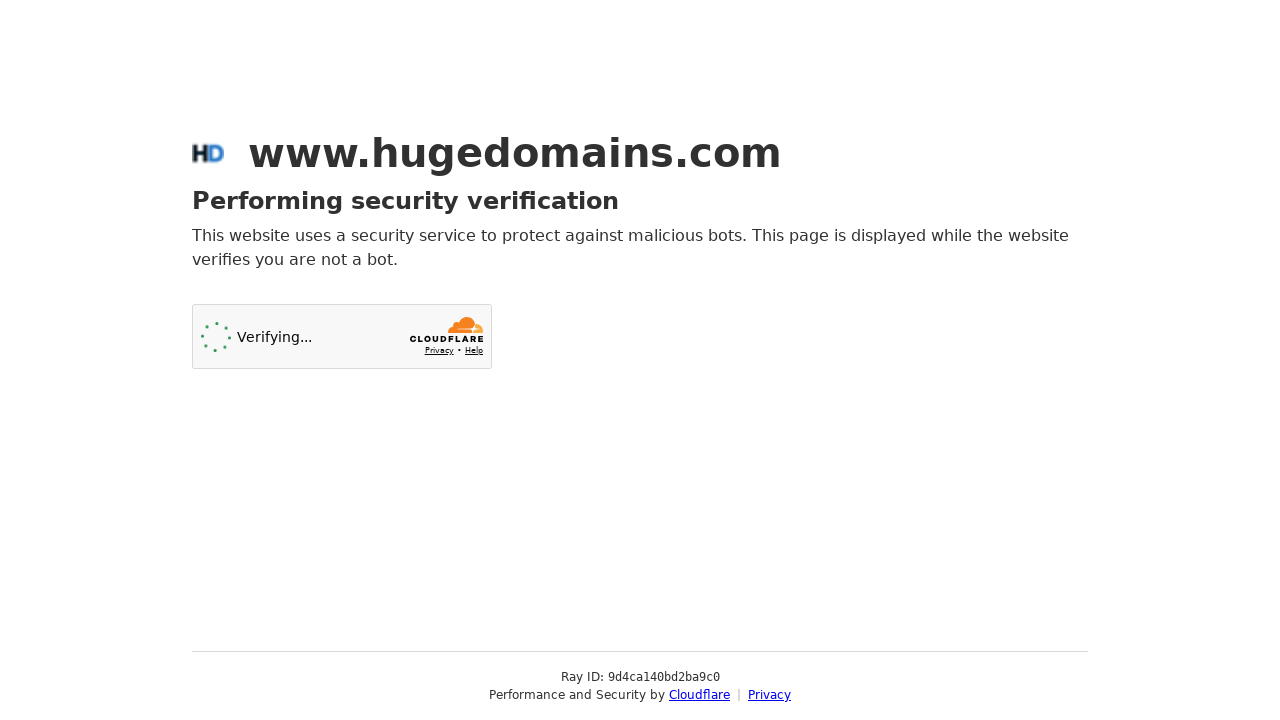

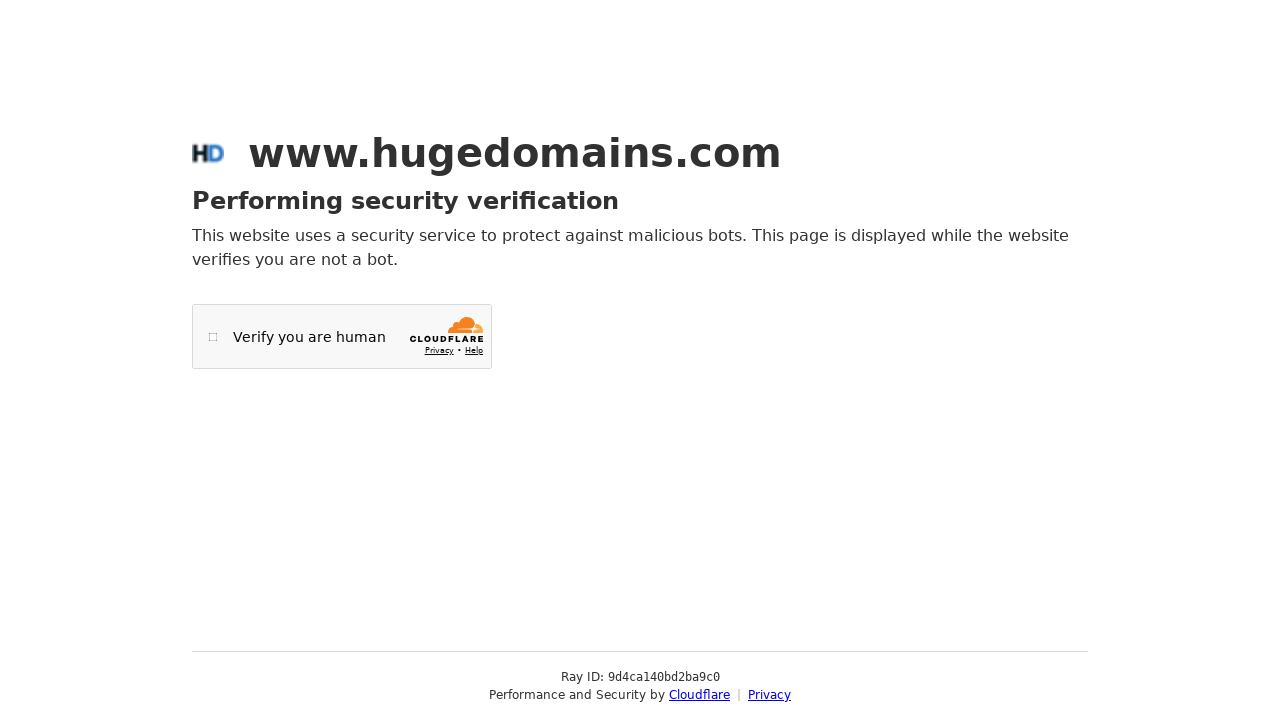